Tests drag and drop functionality by dragging 'box A' element onto 'box B' element

Starting URL: https://crossbrowsertesting.github.io/drag-and-drop

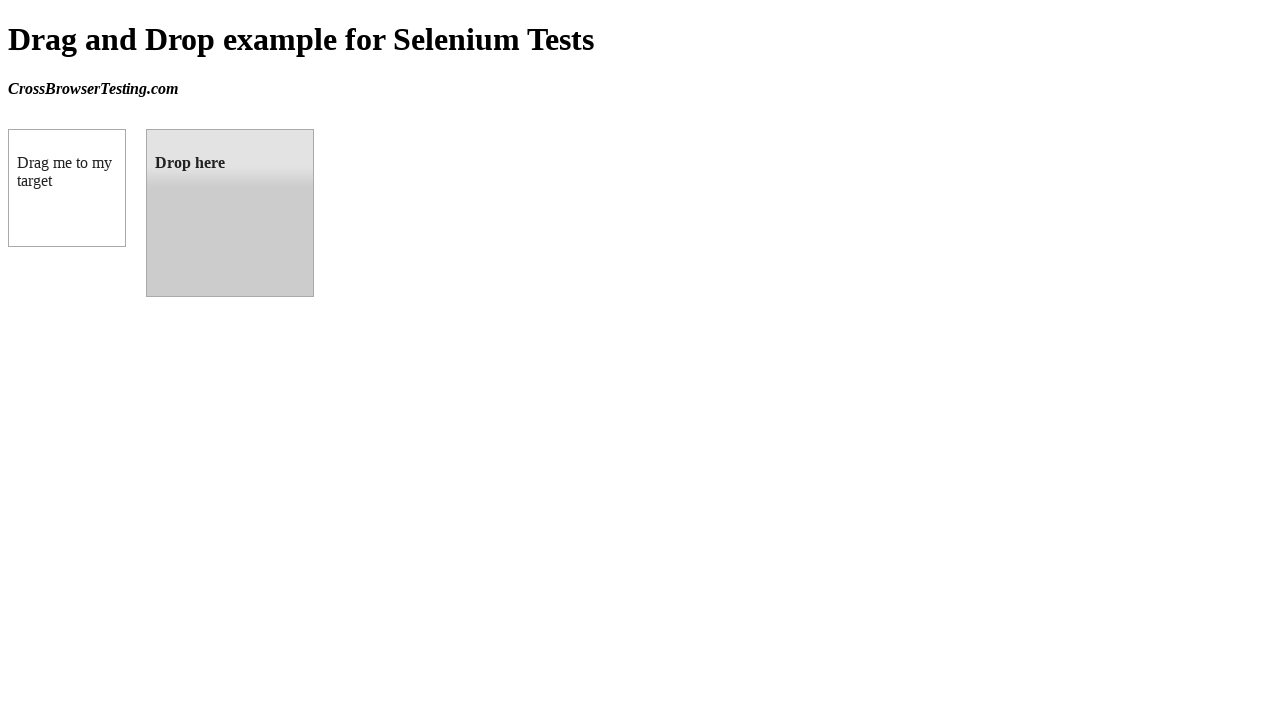

Navigated to drag and drop test page
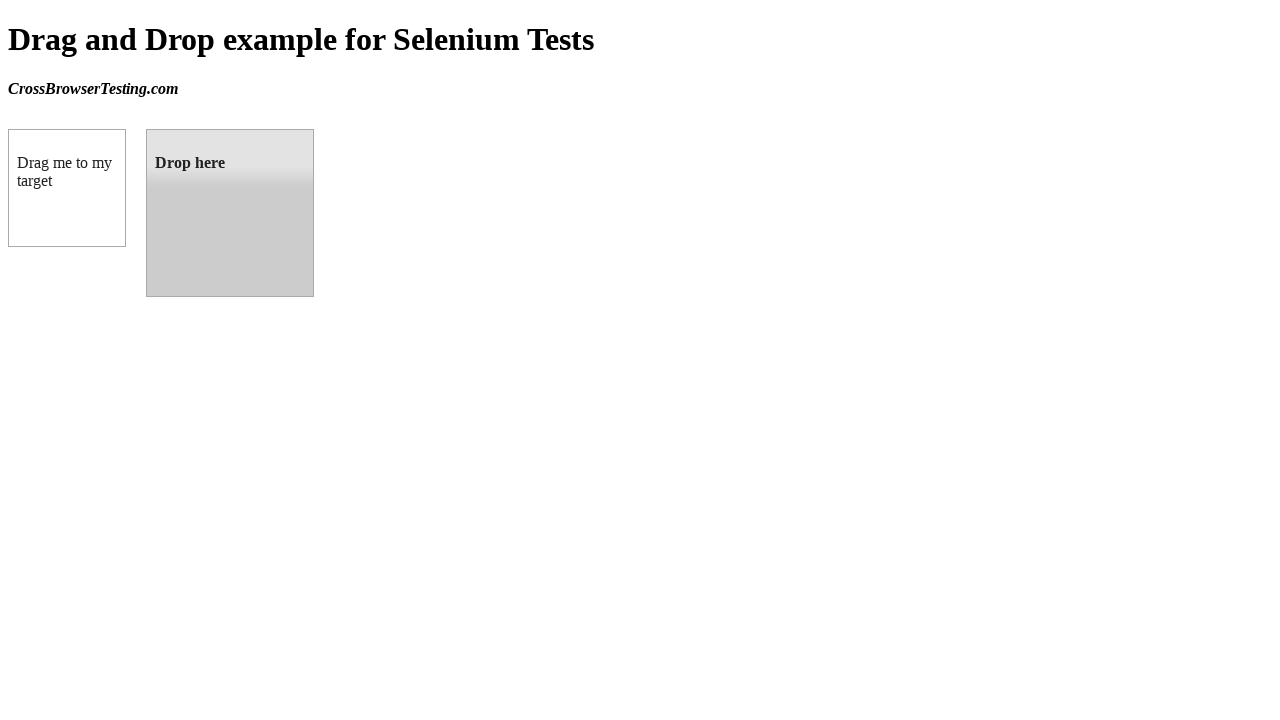

Located box A (draggable element)
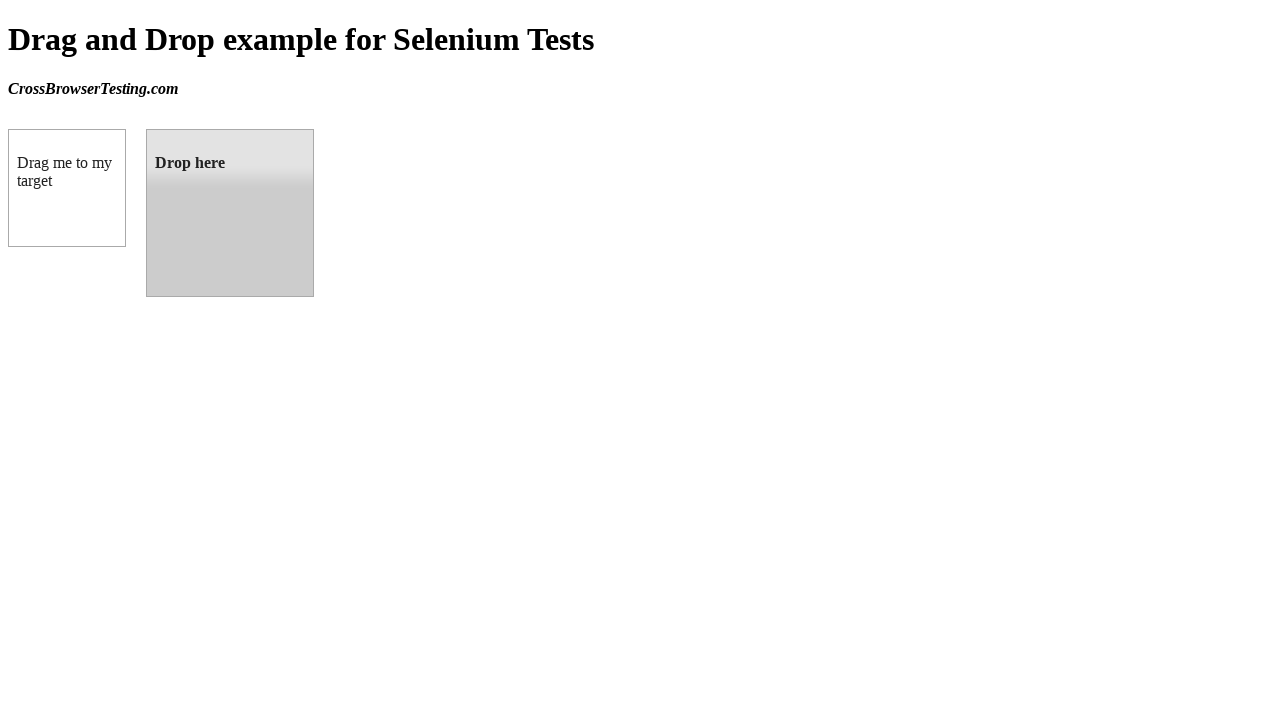

Located box B (droppable element)
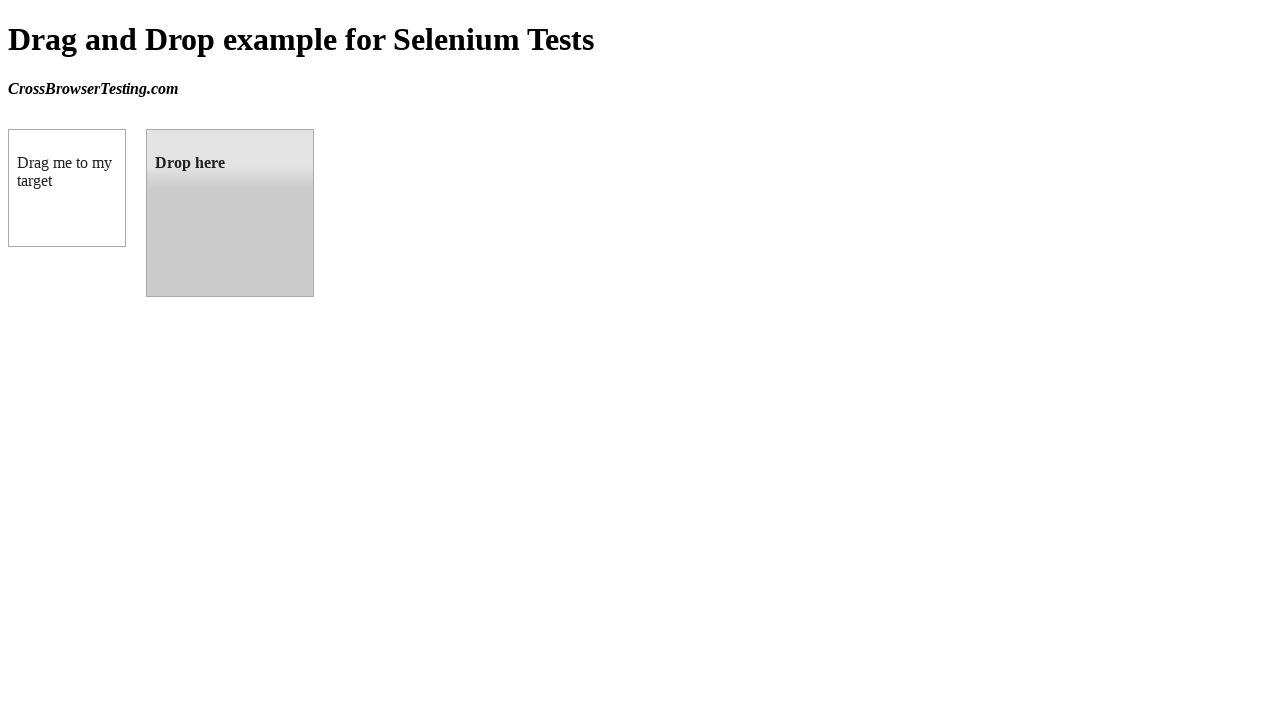

Dragged box A onto box B successfully at (230, 213)
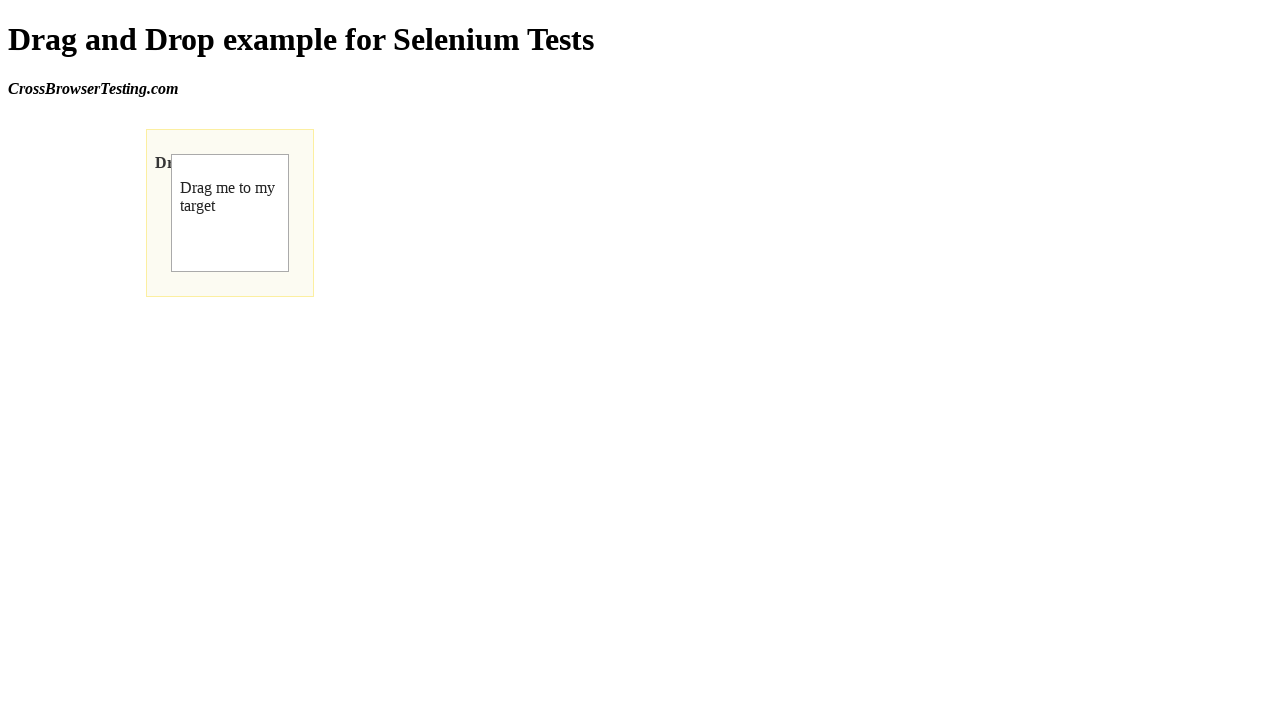

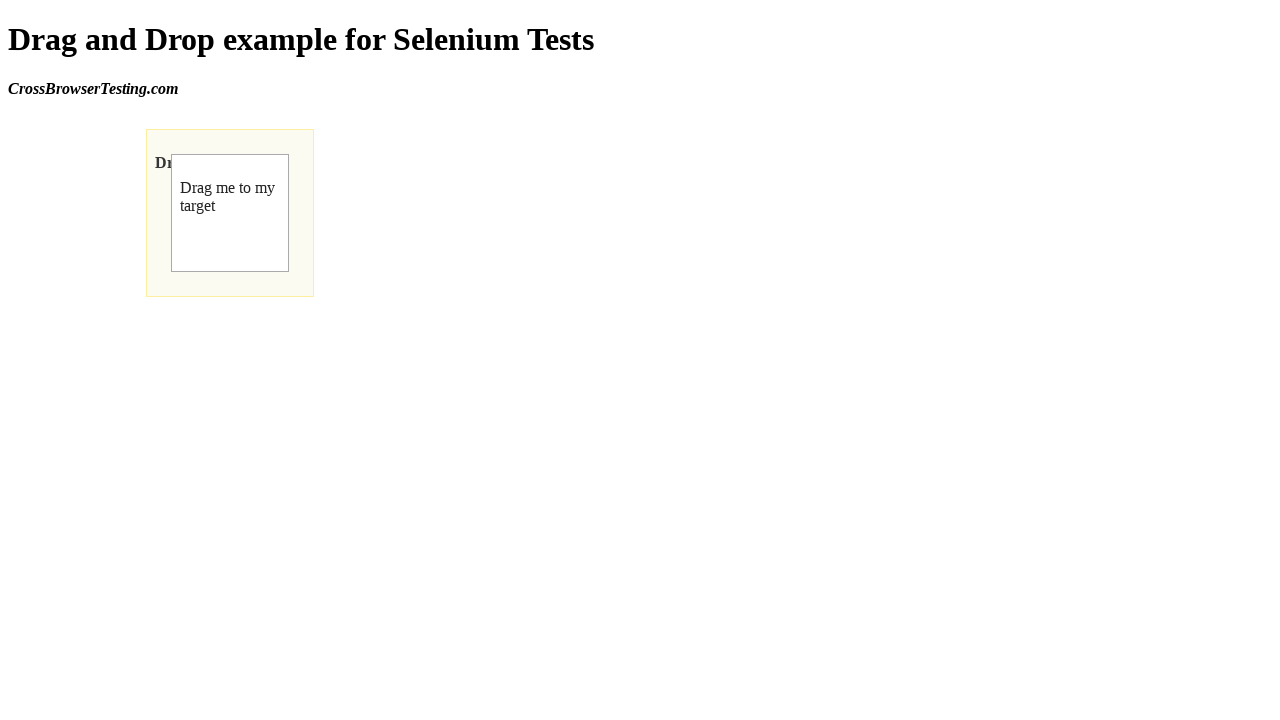